Tests finding and clicking a link by partial text match

Starting URL: http://www.echoecho.com/htmlforms09.htm

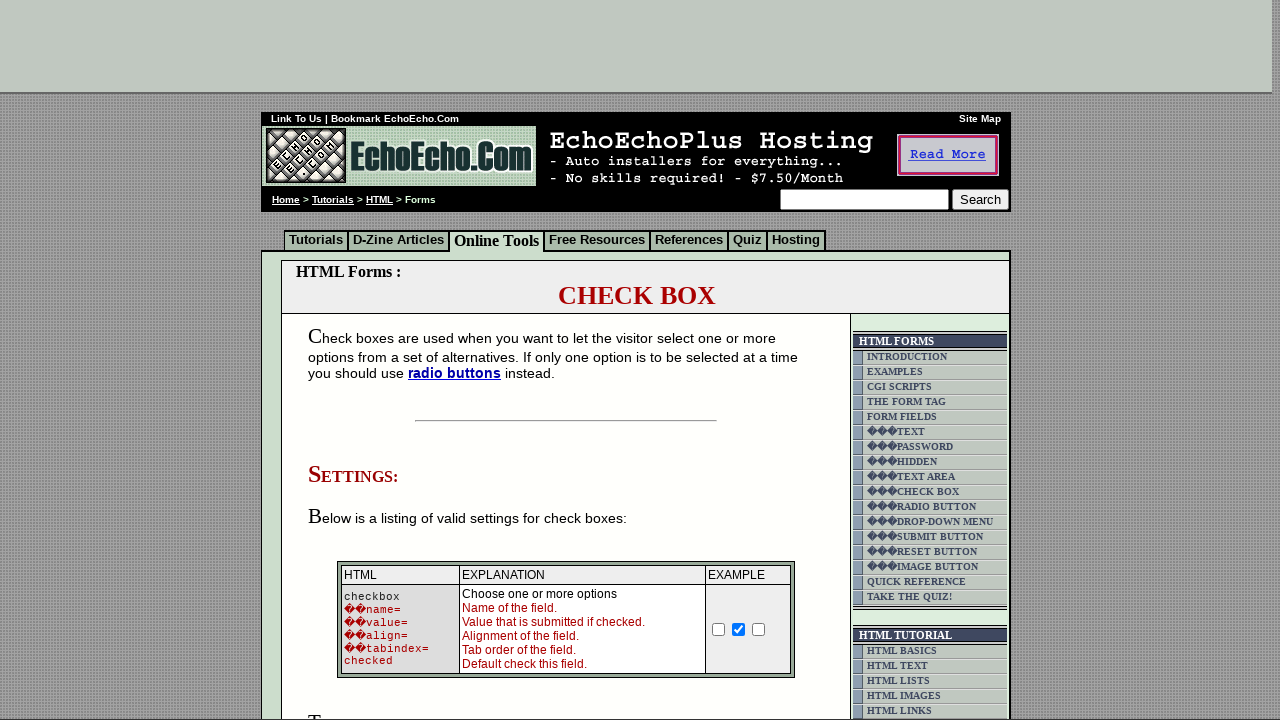

Navigated to http://www.echoecho.com/htmlforms09.htm
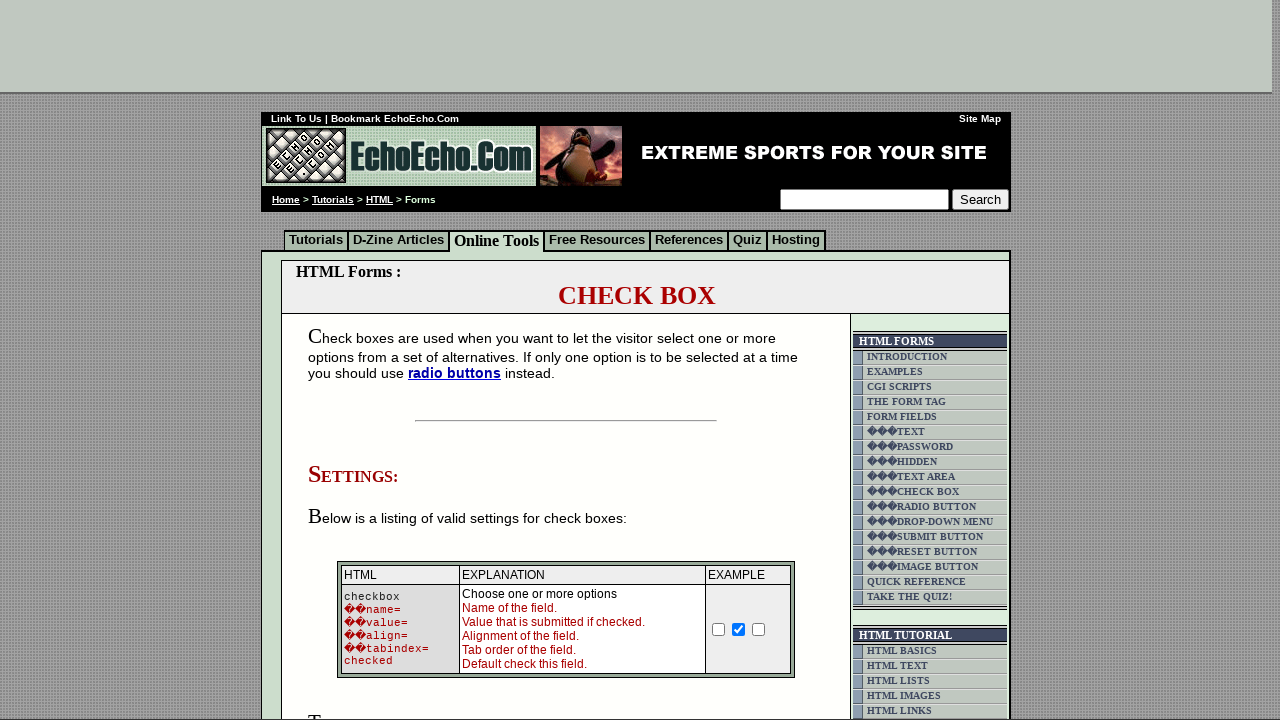

Clicked link containing partial text 'LINKS' at (900, 710) on internal:text="LINKS"i
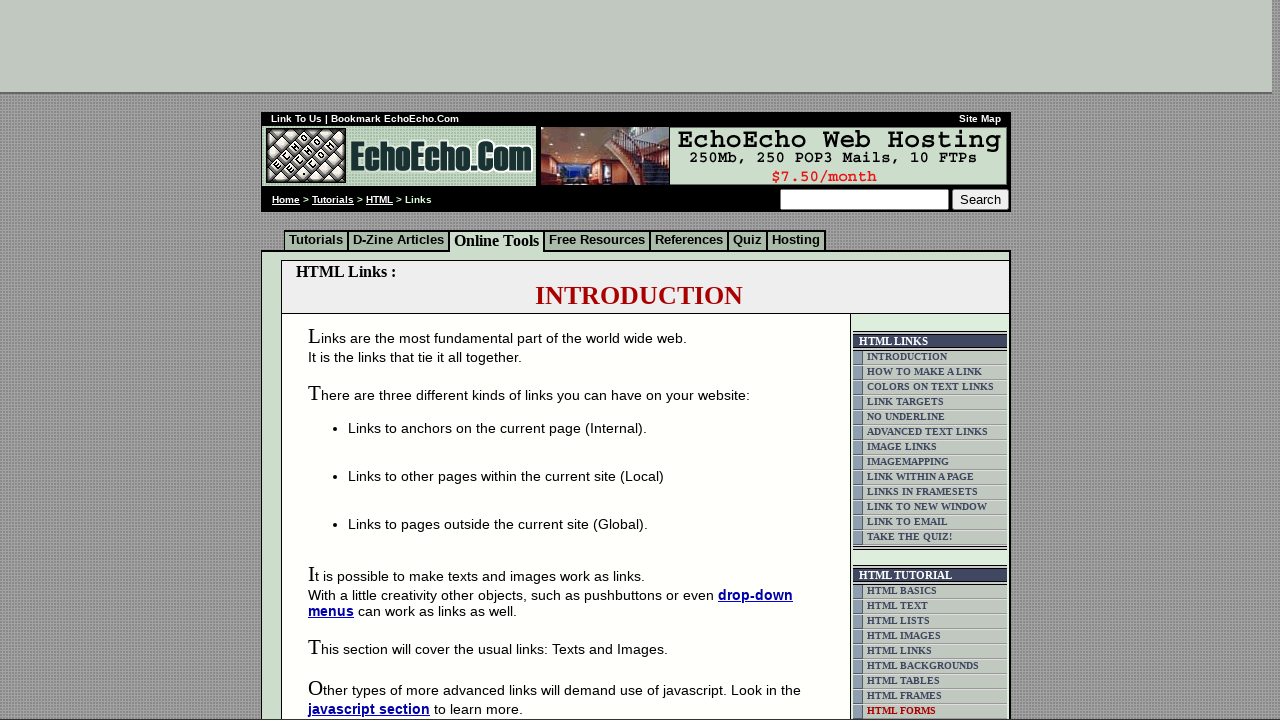

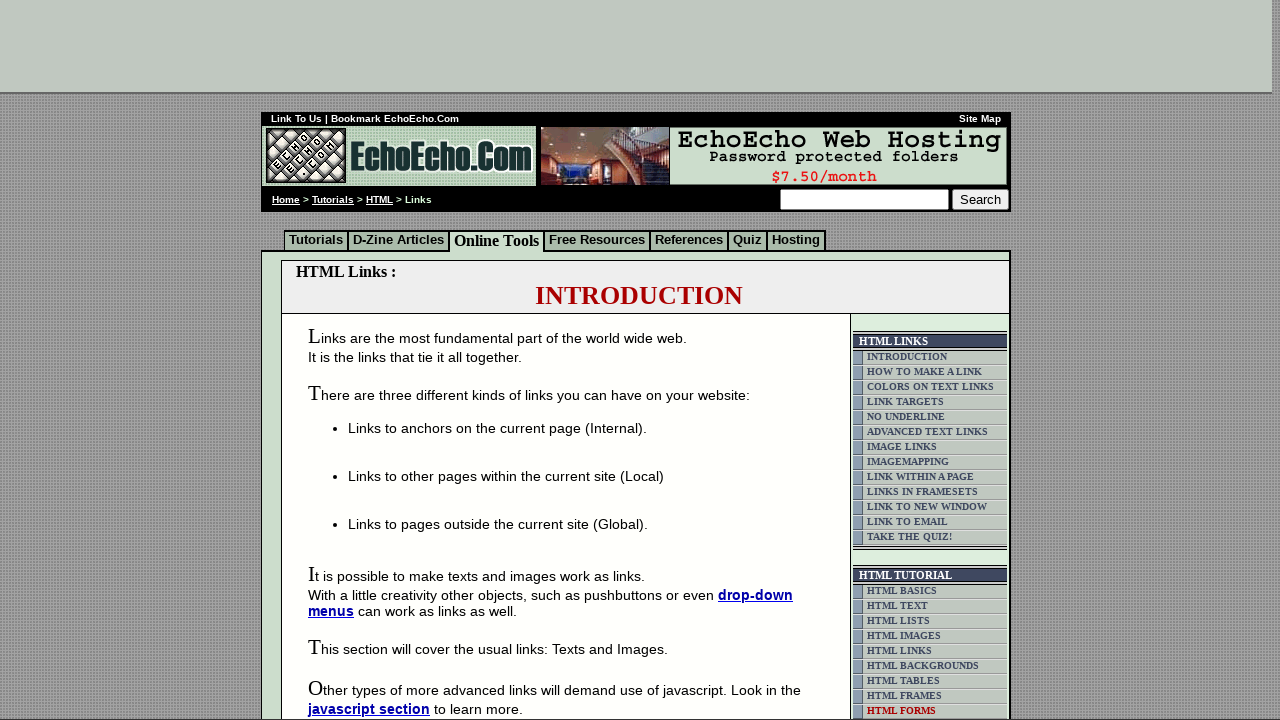